Tests DuckDuckGo search functionality by searching for "Cheese!" and verifying the page title contains the search term

Starting URL: https://duckduckgo.com

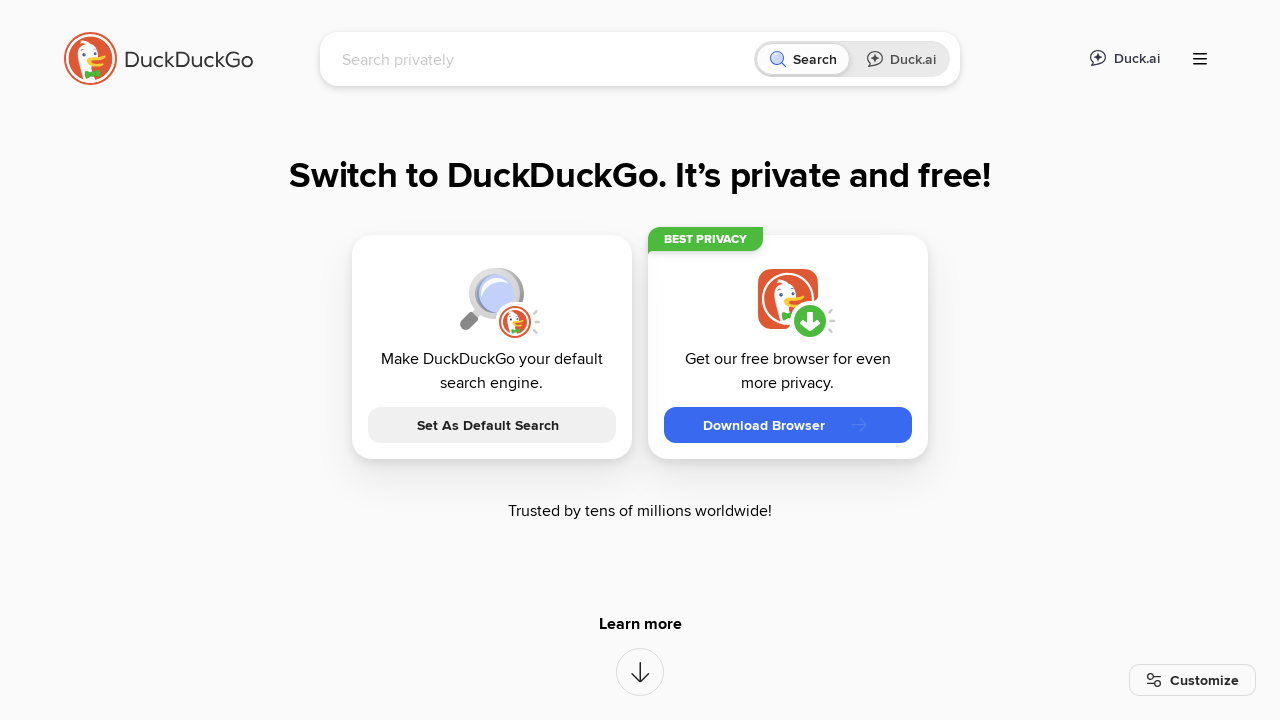

Filled search box with 'Cheese!' on input[name='q']
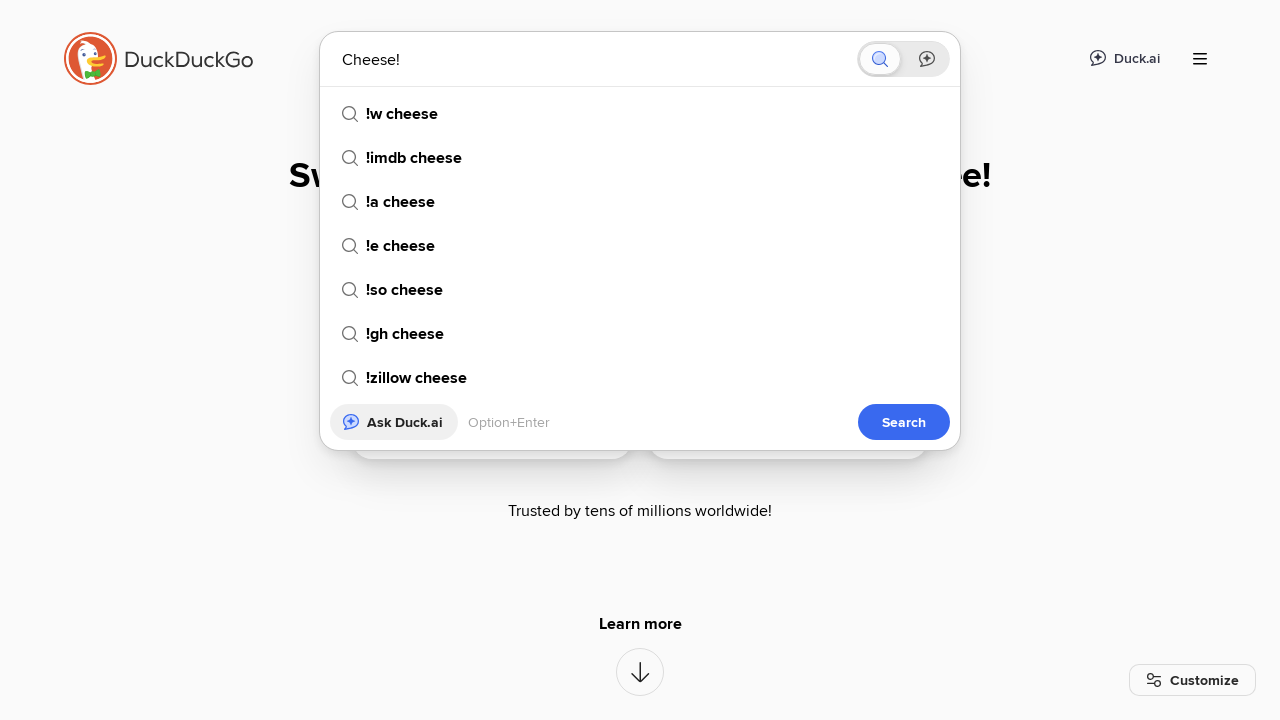

Pressed Enter to submit search for 'Cheese!' on input[name='q']
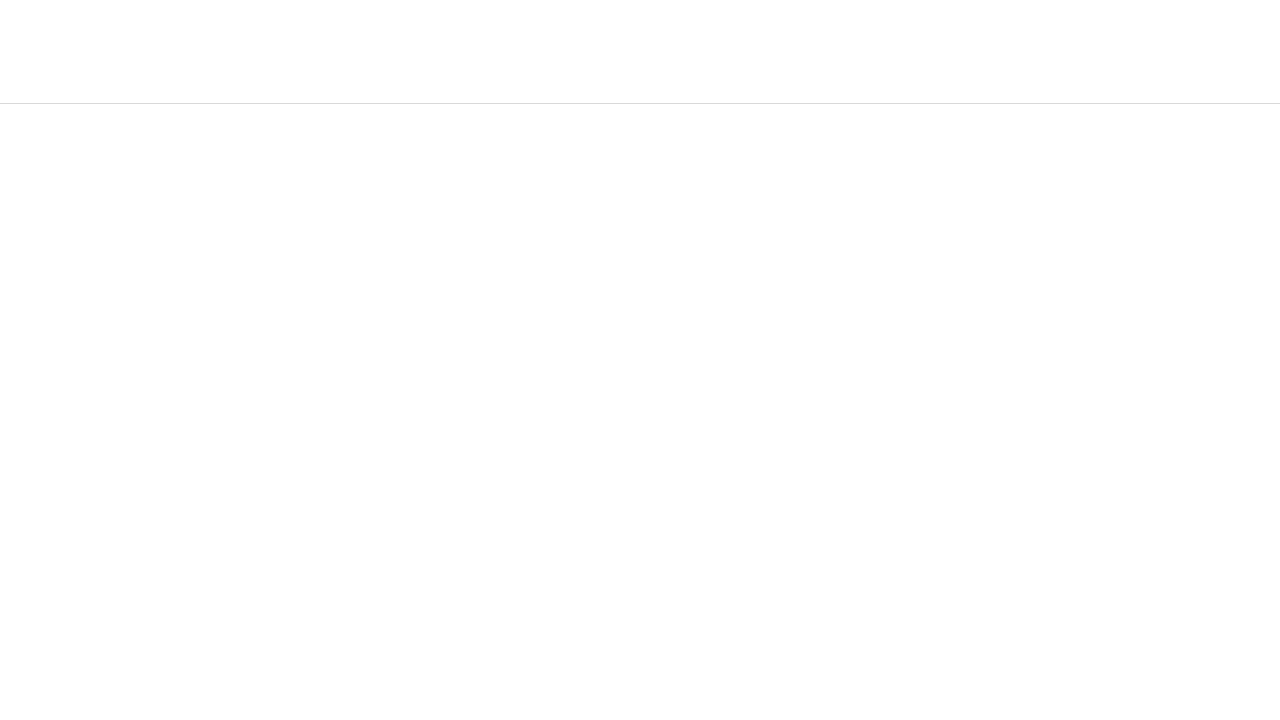

Waited for page to load completely
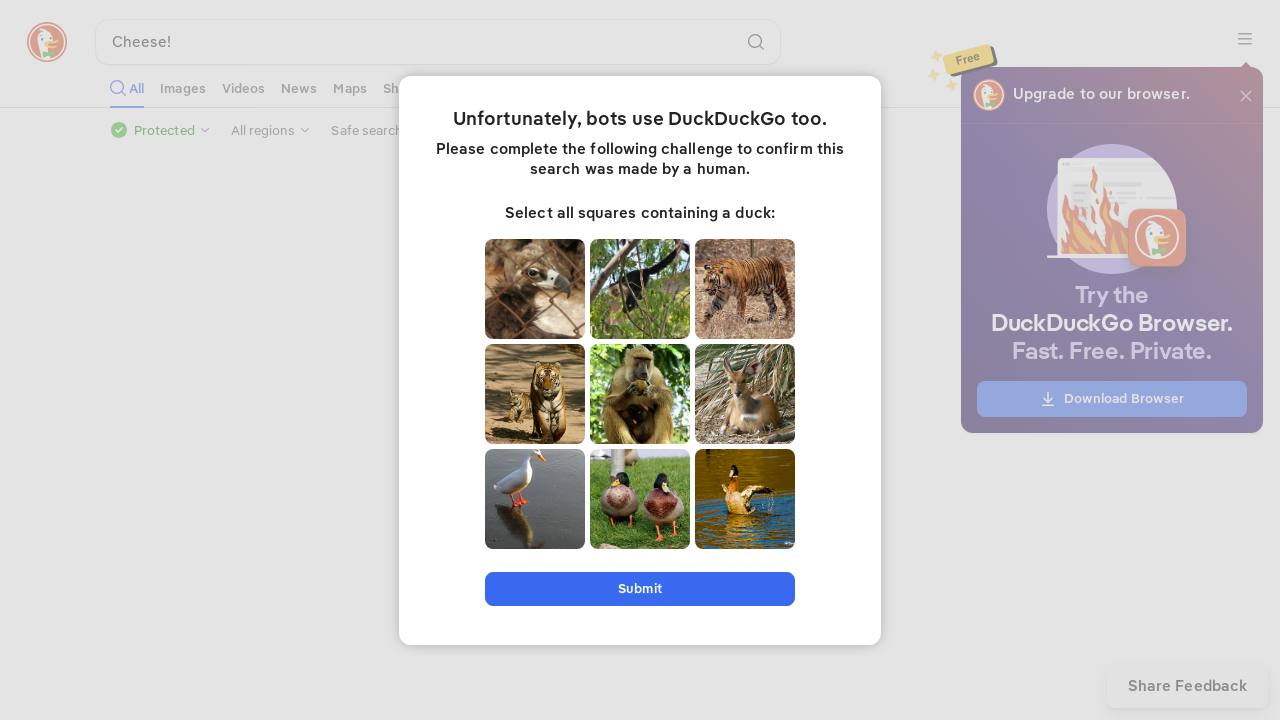

Verified page title contains 'Cheese': Cheese! at DuckDuckGo
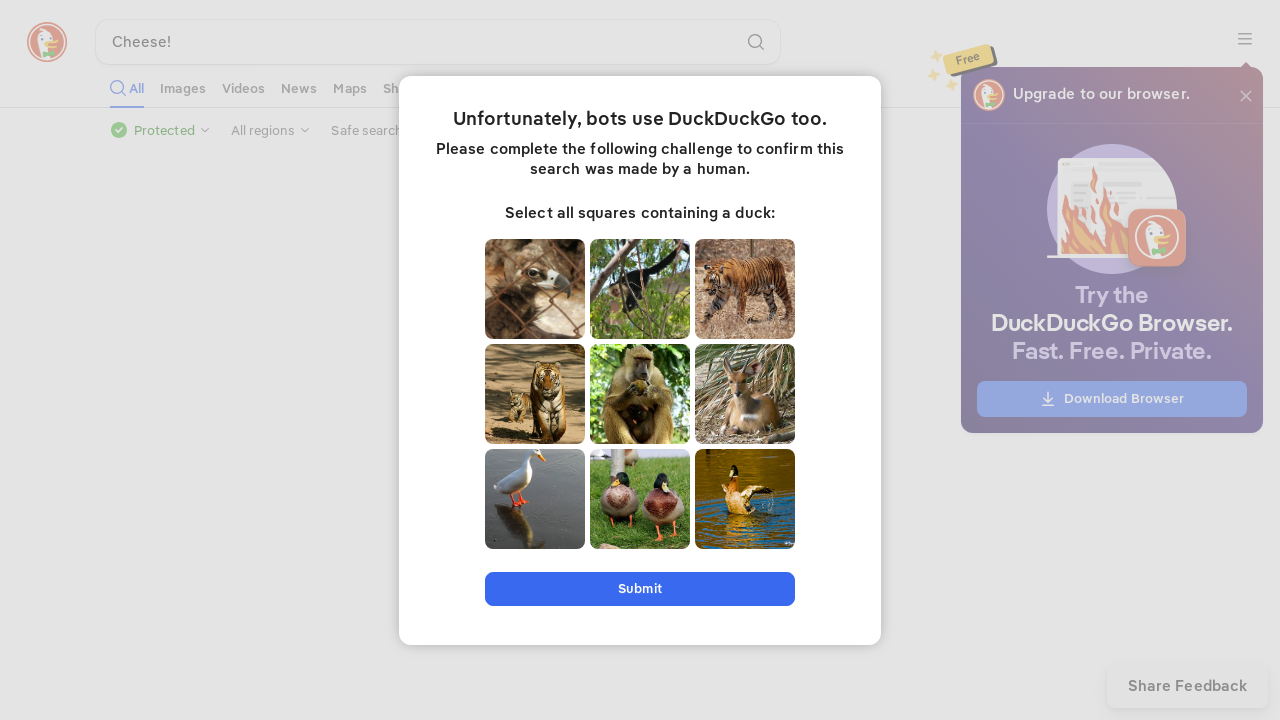

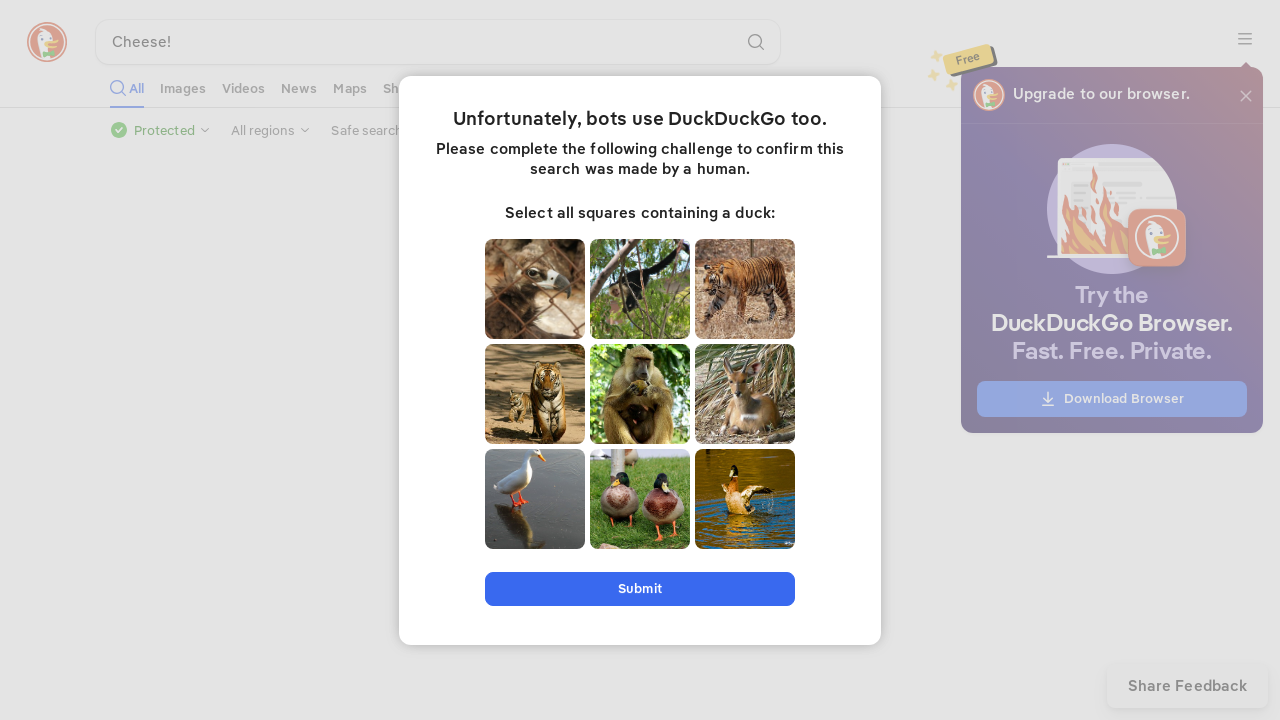